Tests keyboard shortcuts on a text comparison tool by selecting all text in the first editor and attempting to copy and paste using keyboard commands

Starting URL: https://extendsclass.com/text-compare.html

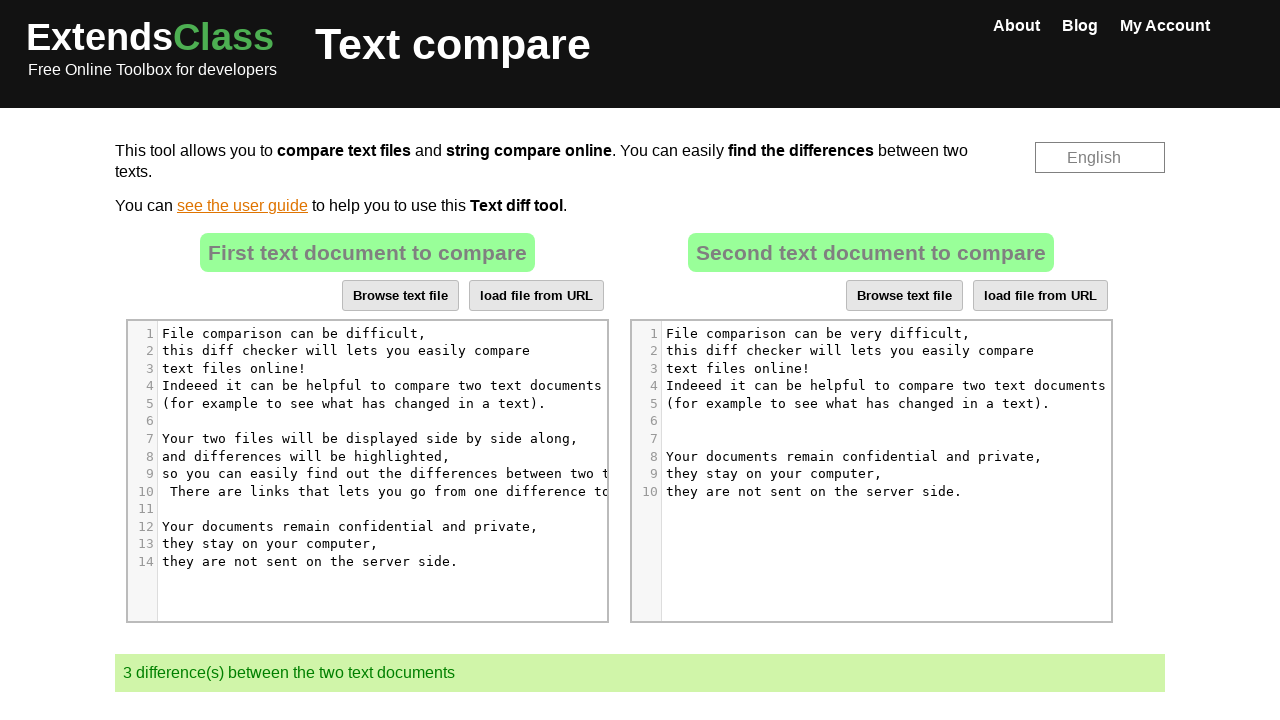

Navigated to text comparison tool
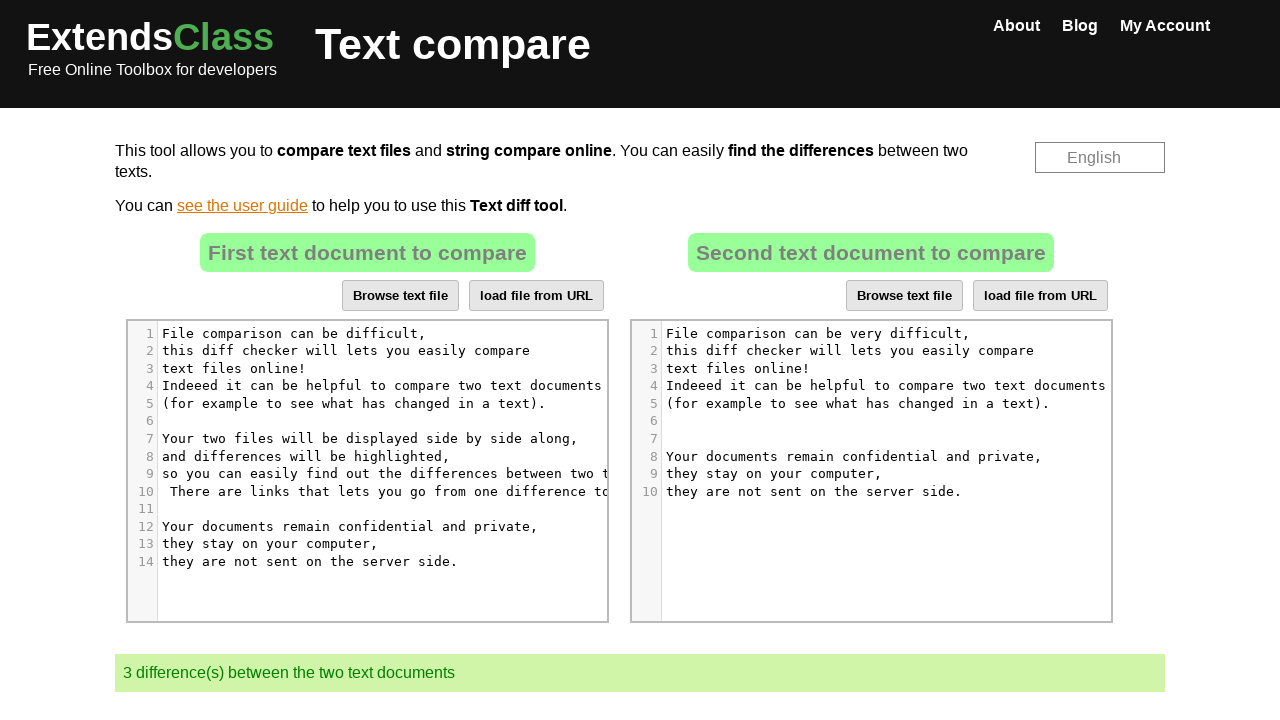

Located first text editor
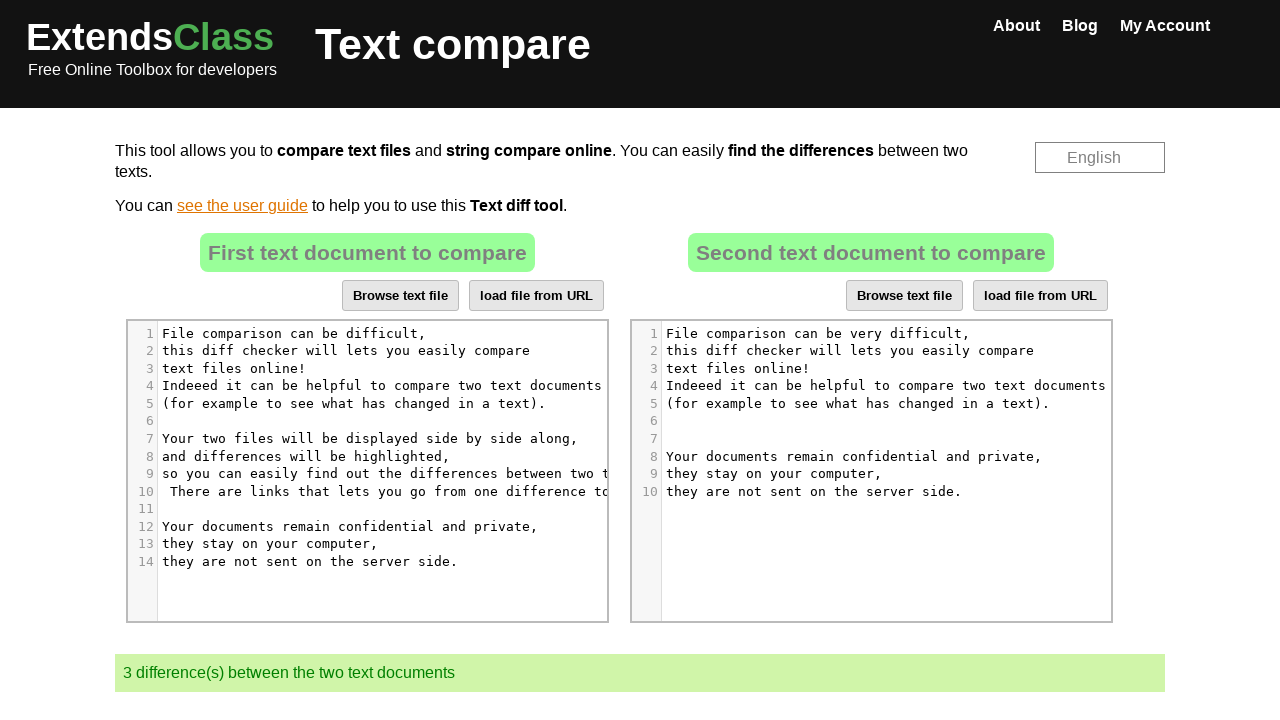

Clicked on first editor to focus at (372, 474) on xpath=//*[@id="dropZone"]/div[2]/div/div[6]/div[1]/div/div/div/div[5]/div[9]/pre
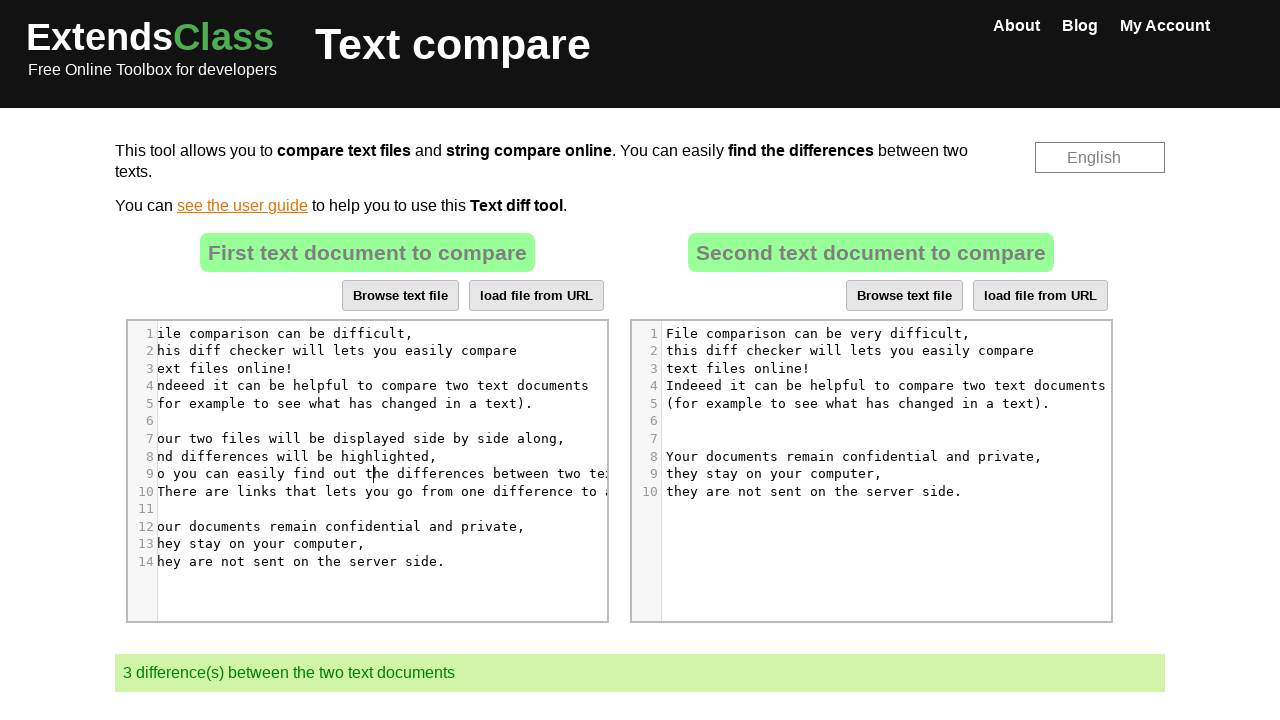

Selected all text in first editor using Ctrl+A
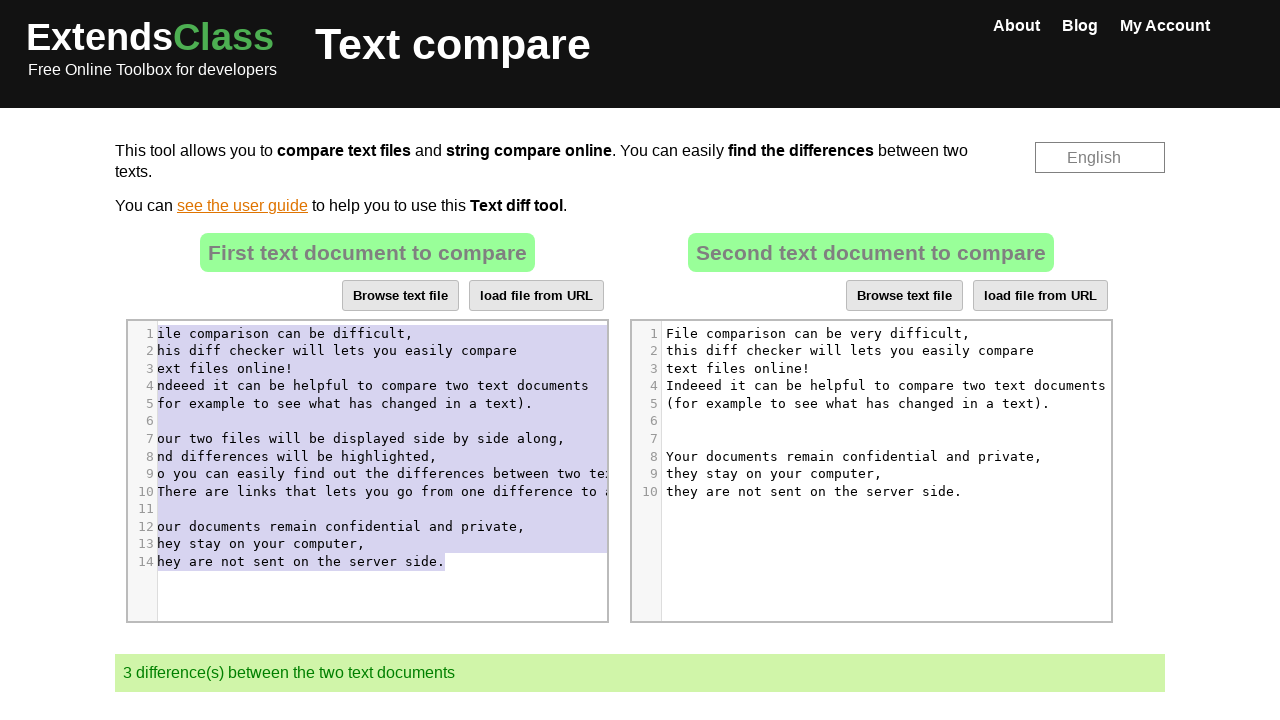

Copied selected text using Ctrl+C
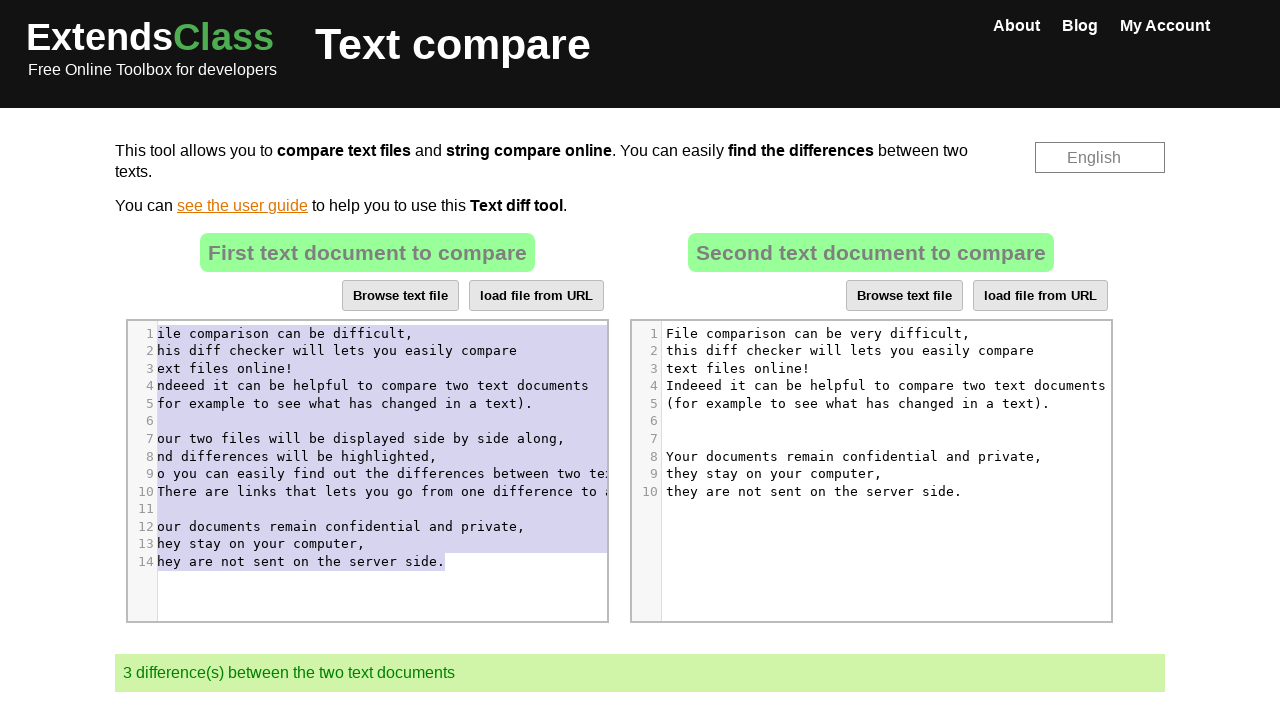

Located second text editor
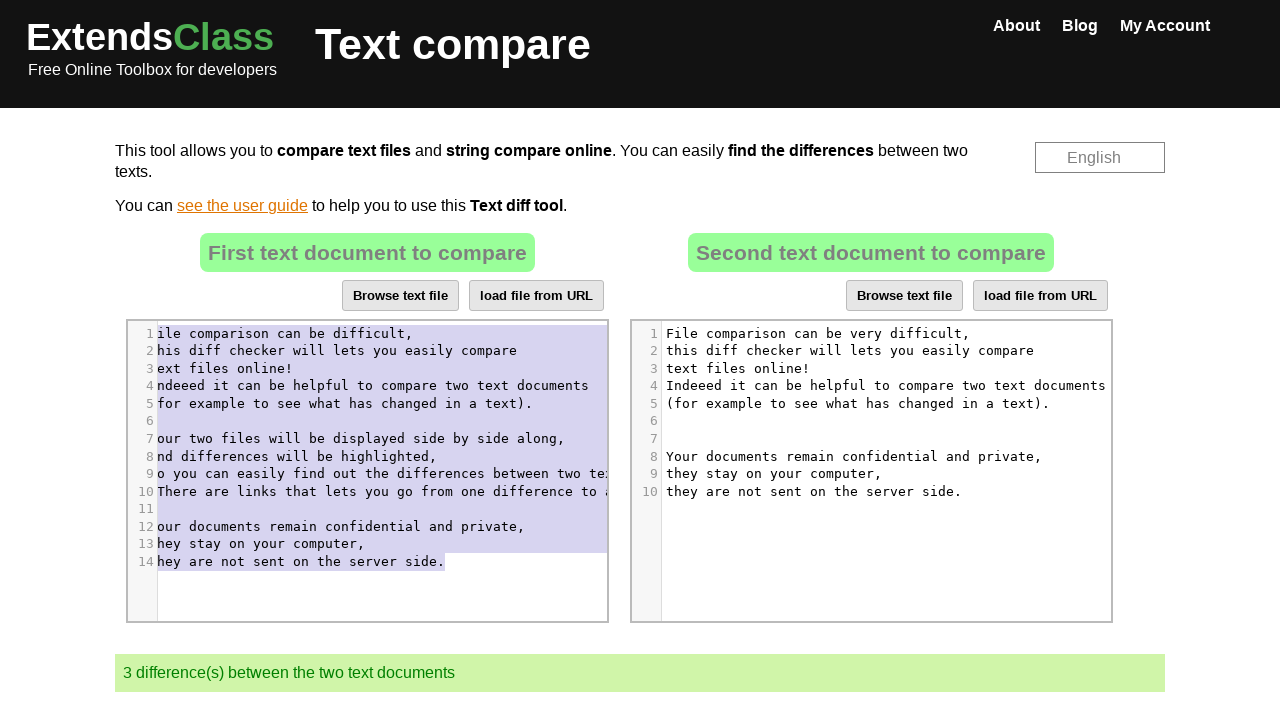

Clicked on second editor to focus at (886, 386) on xpath=//*[@id="dropZone2"]/div[2]/div/div[6]/div[1]/div/div/div/div[5]/div[4]/pr
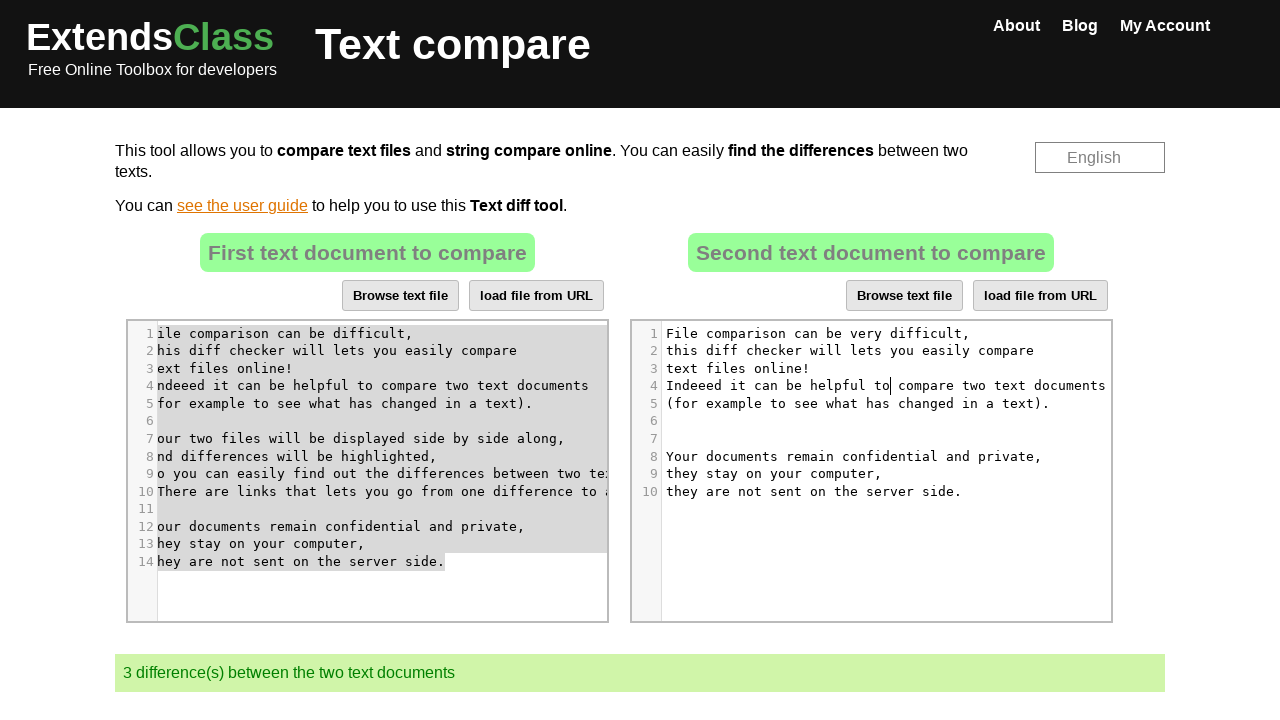

Selected all text in second editor using Ctrl+A
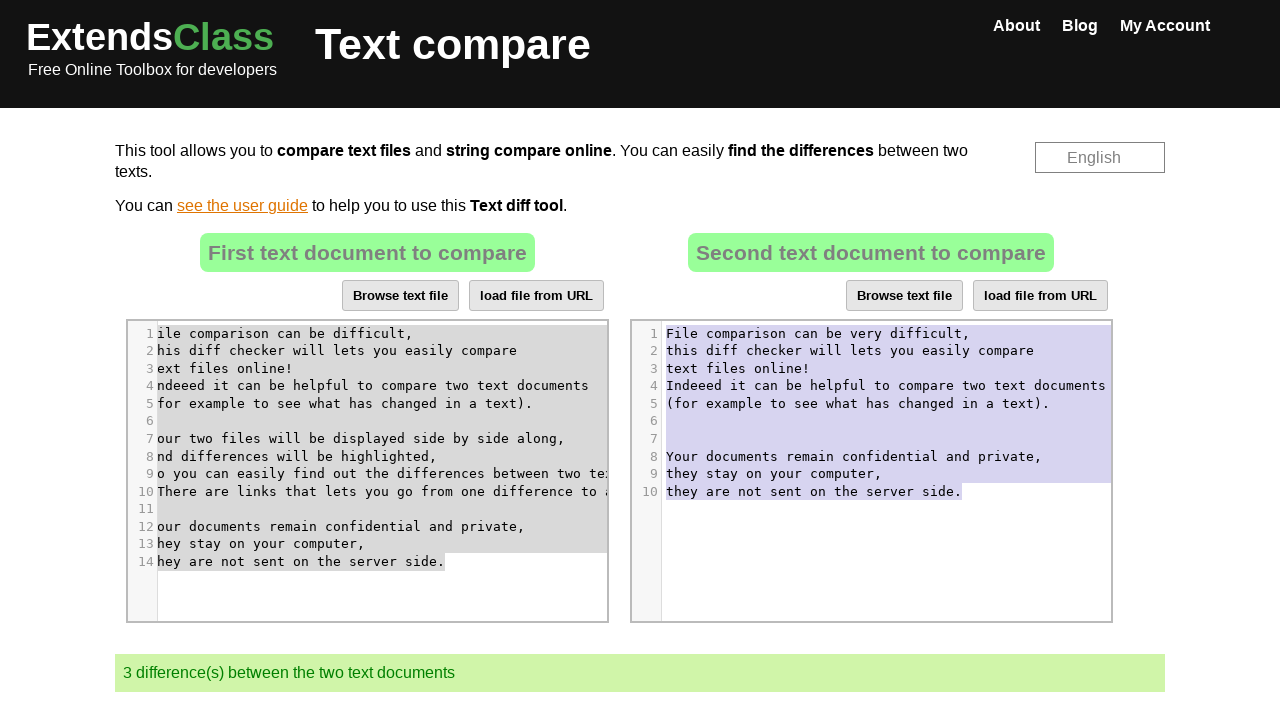

Pasted copied text using Ctrl+V
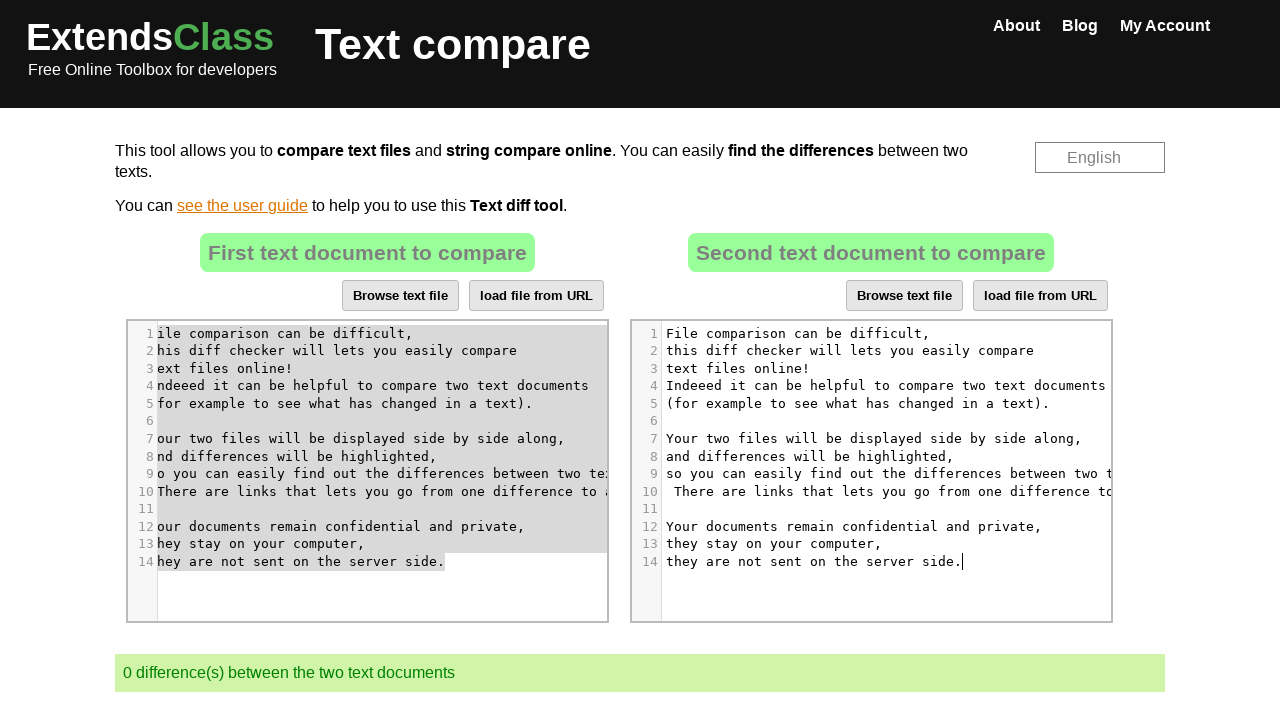

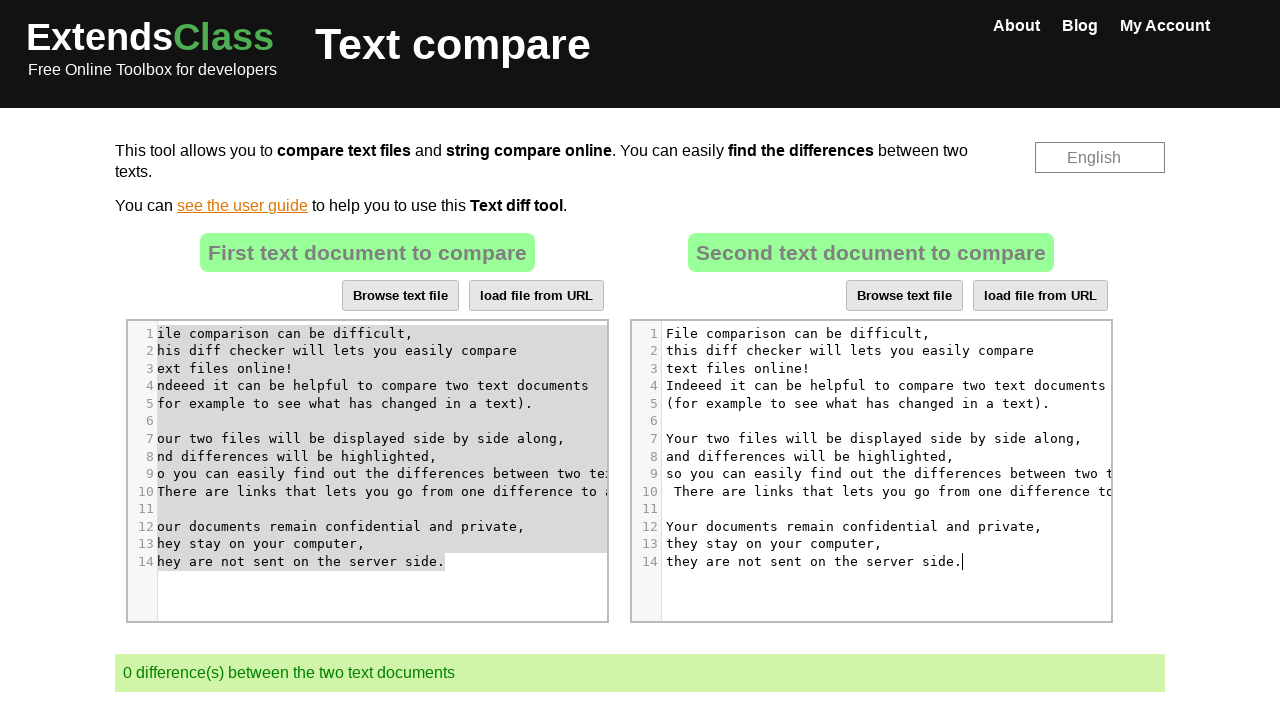